Tests radio button functionality by clicking on a specific radio button in the "sport" group and verifying it becomes selected

Starting URL: https://practice.cydeo.com/radio_buttons

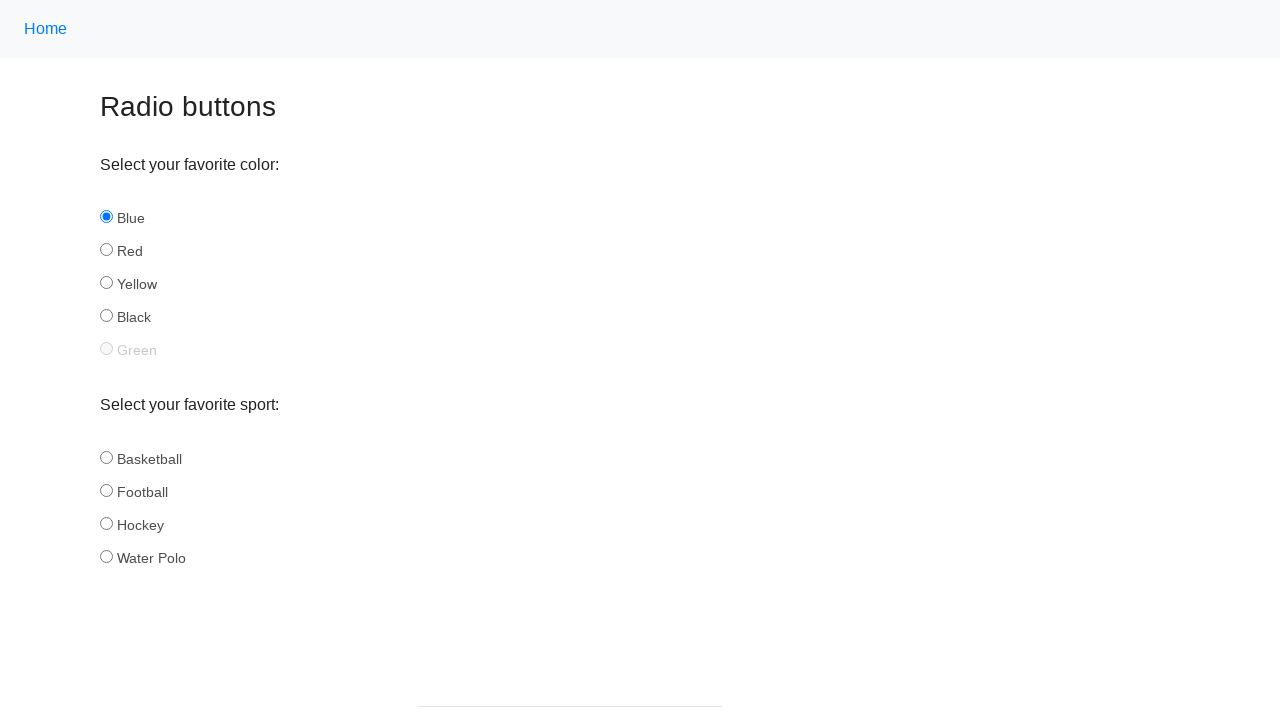

Waited for radio buttons in 'sport' group to be present
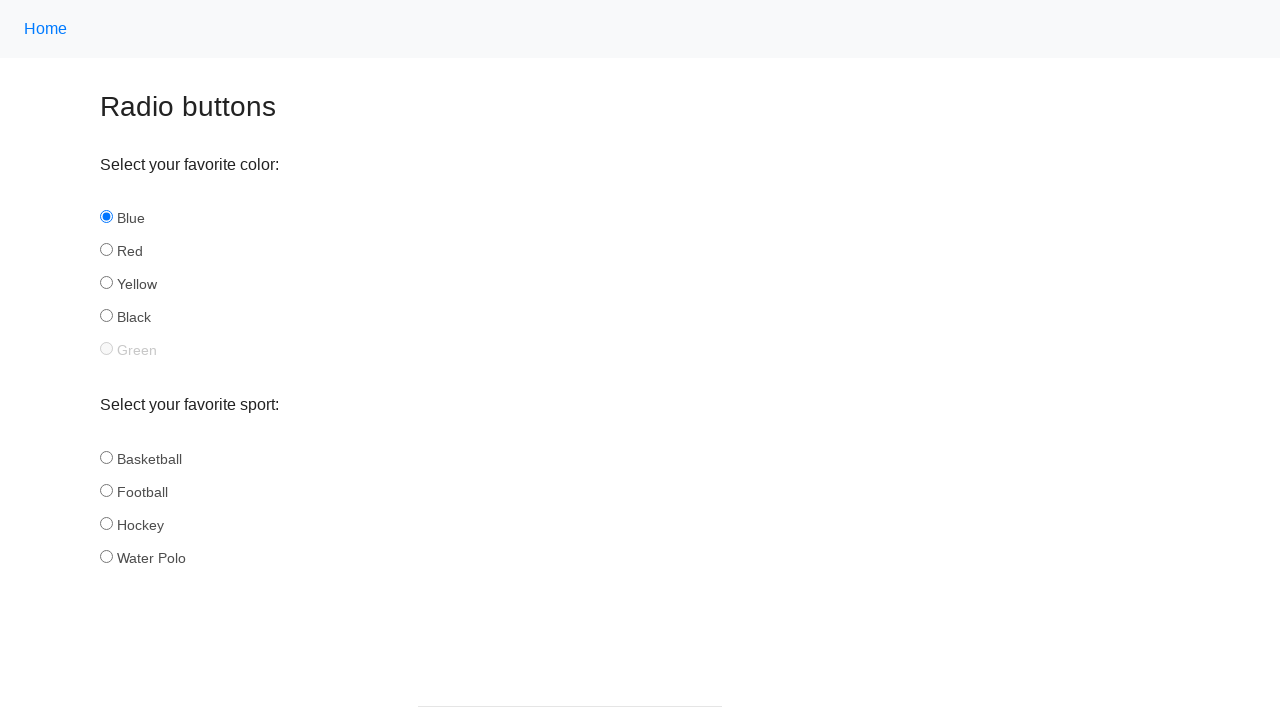

Located all radio buttons in 'sport' group
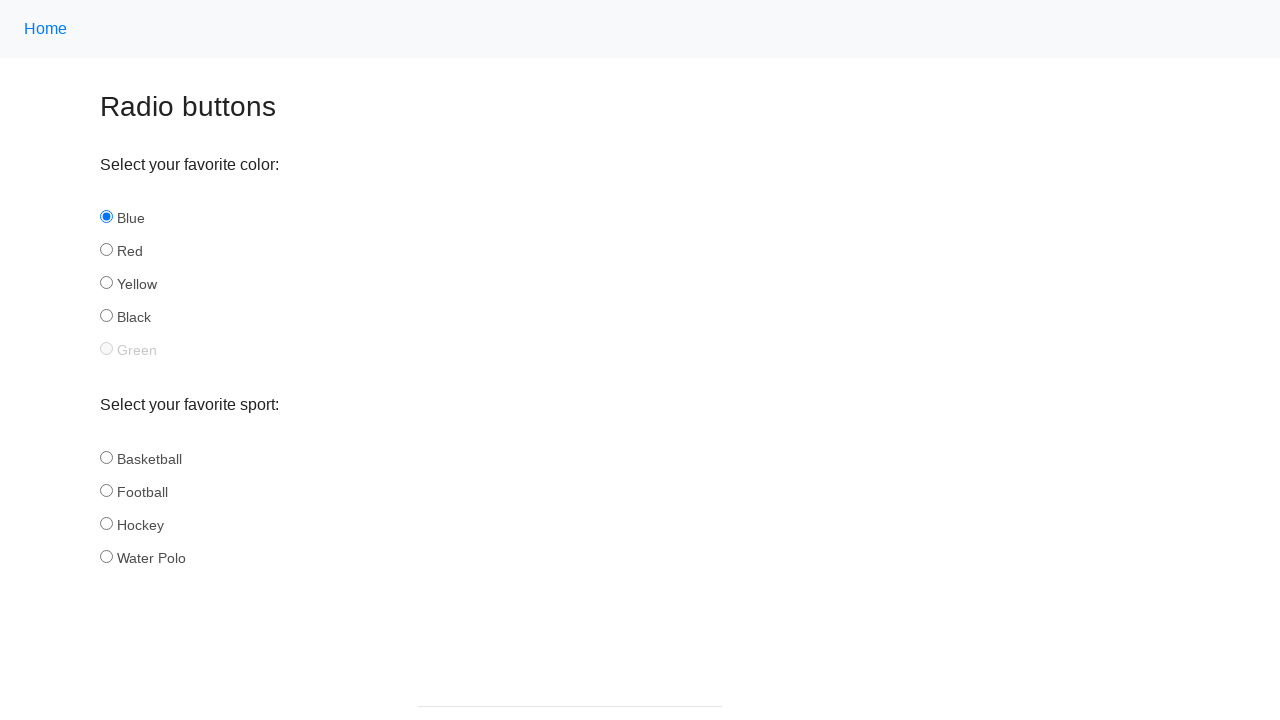

Found 4 radio buttons in 'sport' group
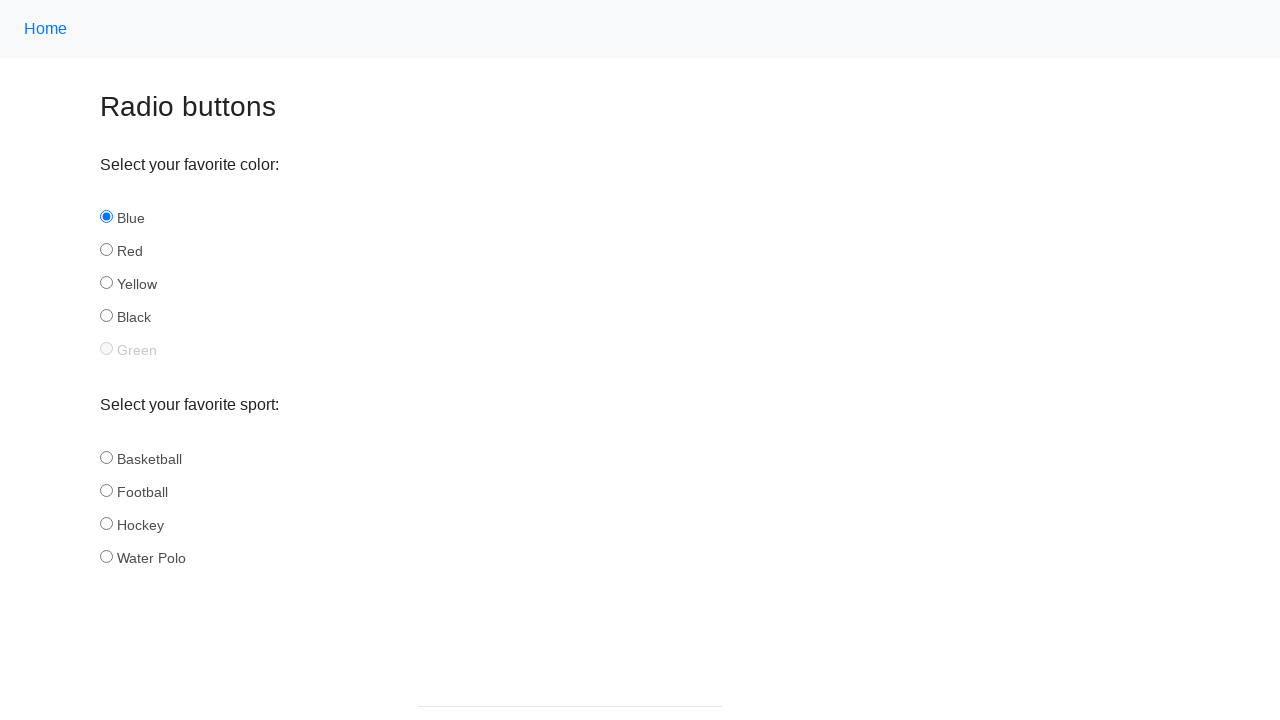

Retrieved id attribute from radio button 0: 'basketball'
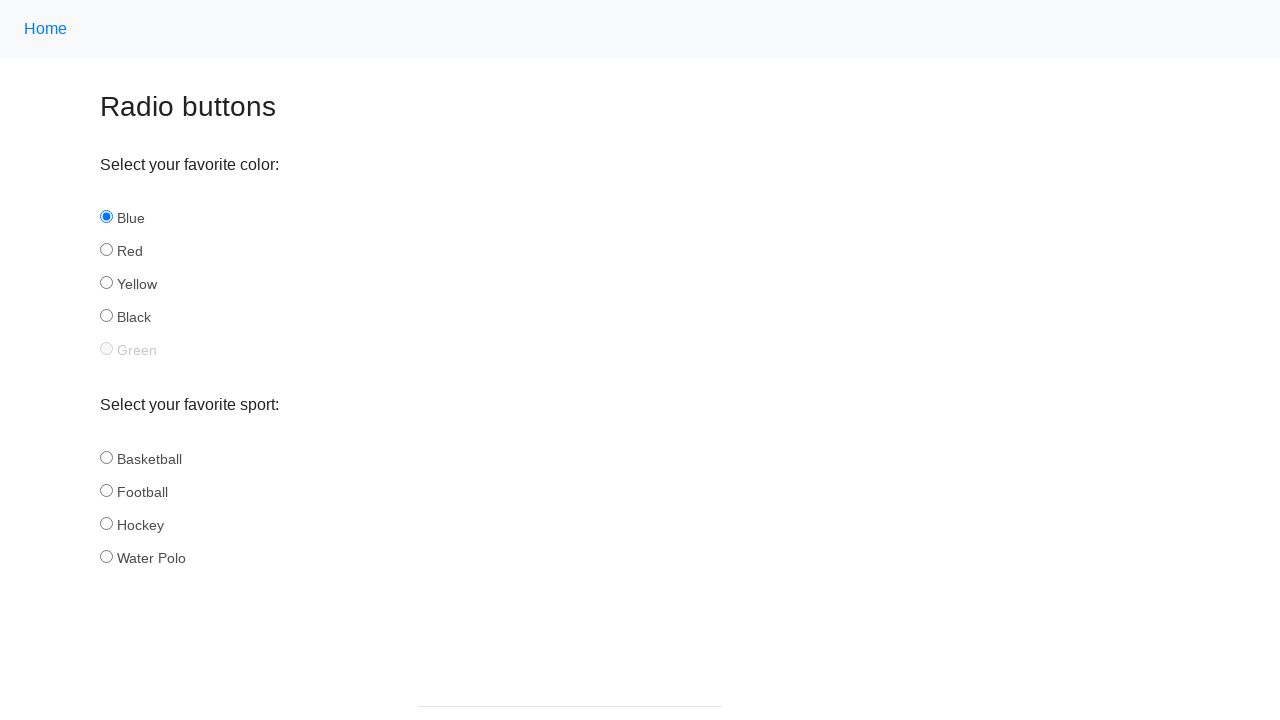

Retrieved id attribute from radio button 1: 'football'
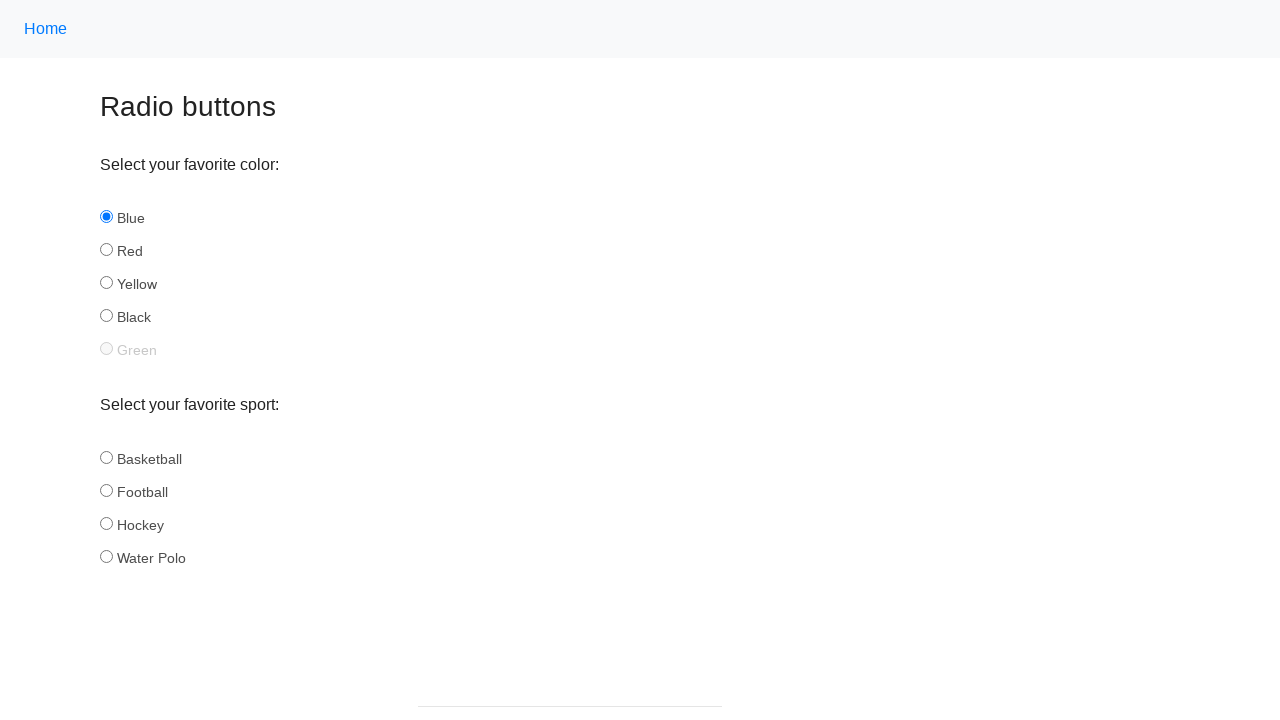

Retrieved id attribute from radio button 2: 'hockey'
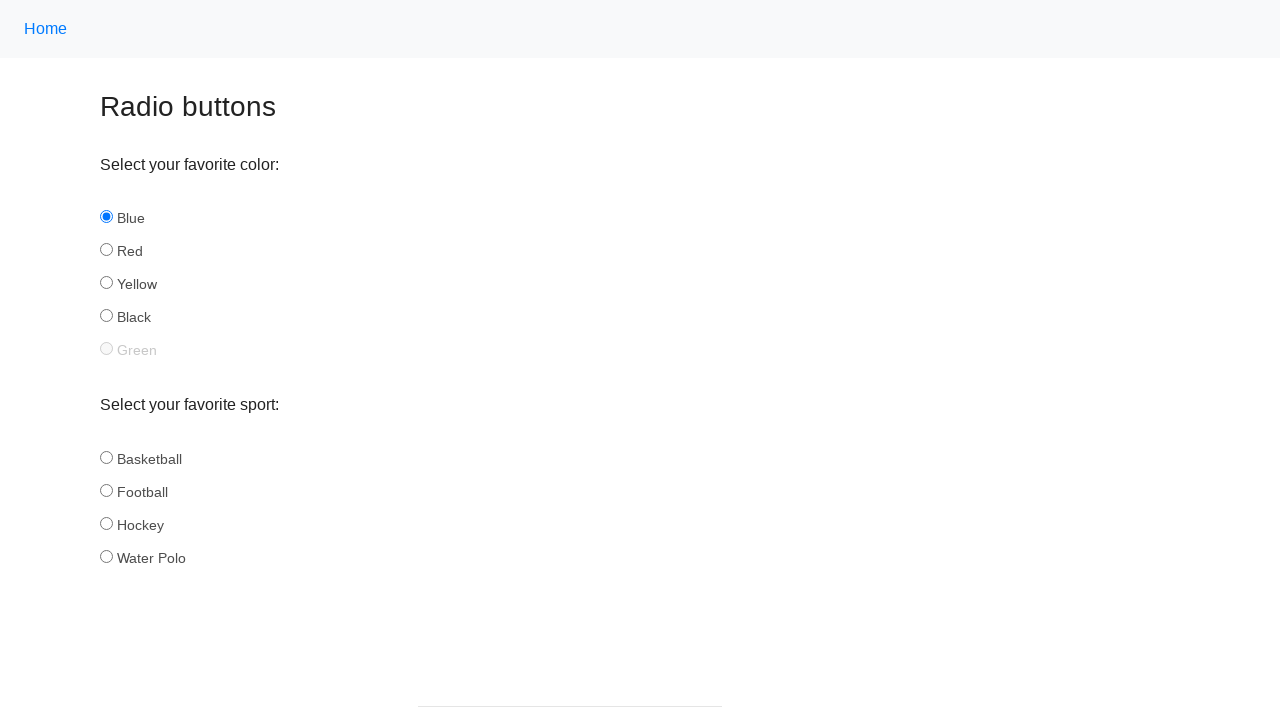

Retrieved id attribute from radio button 3: 'water_polo'
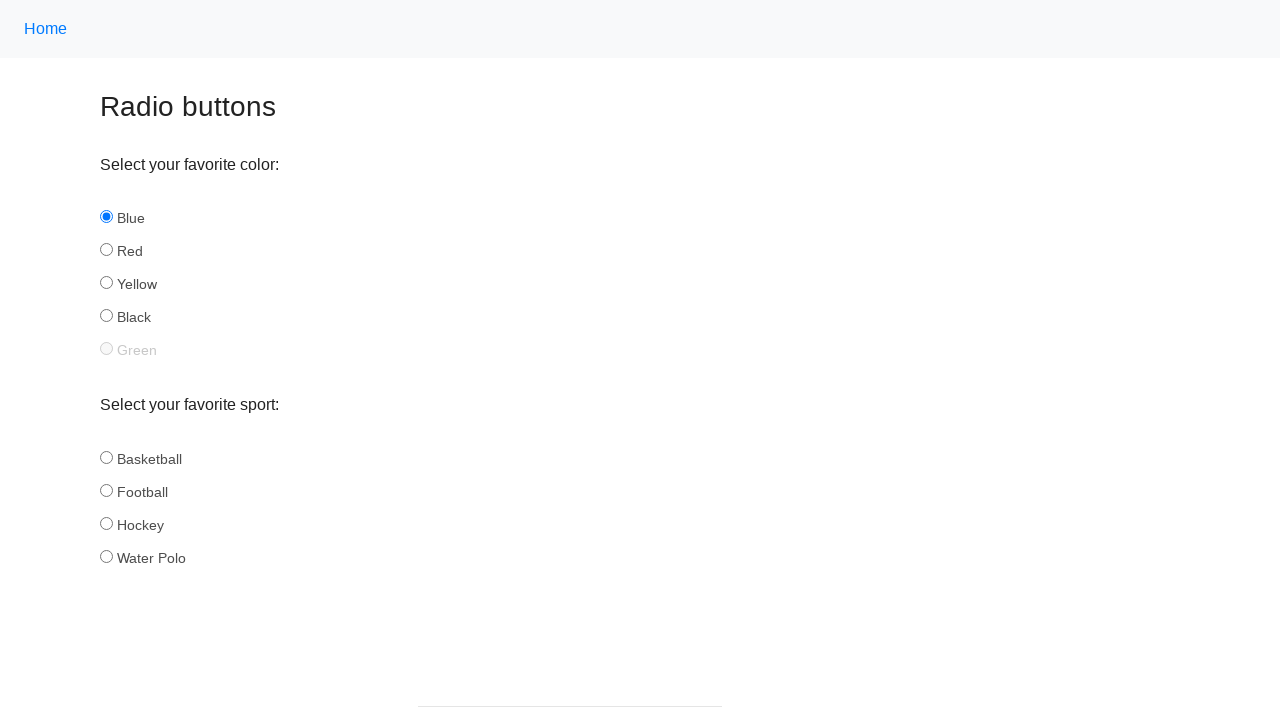

Clicked 'water_polo' radio button at (106, 556) on input[name='sport'] >> nth=3
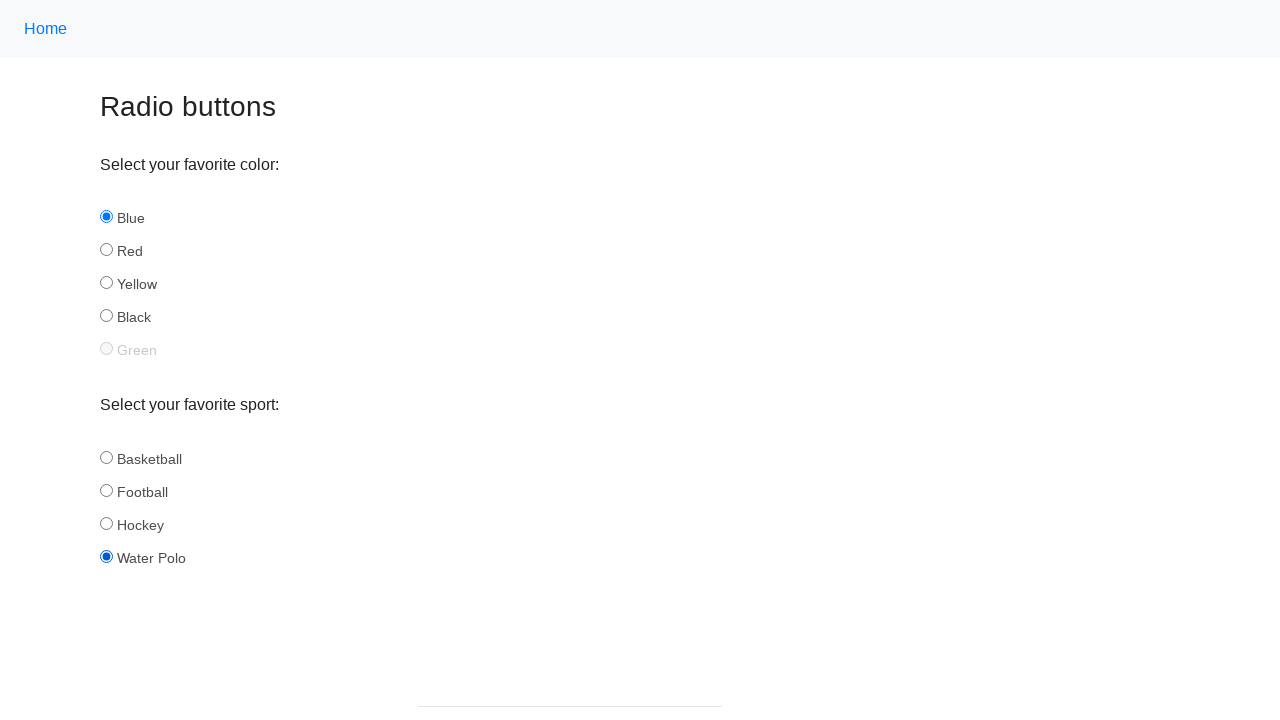

Verified that 'water_polo' radio button is selected
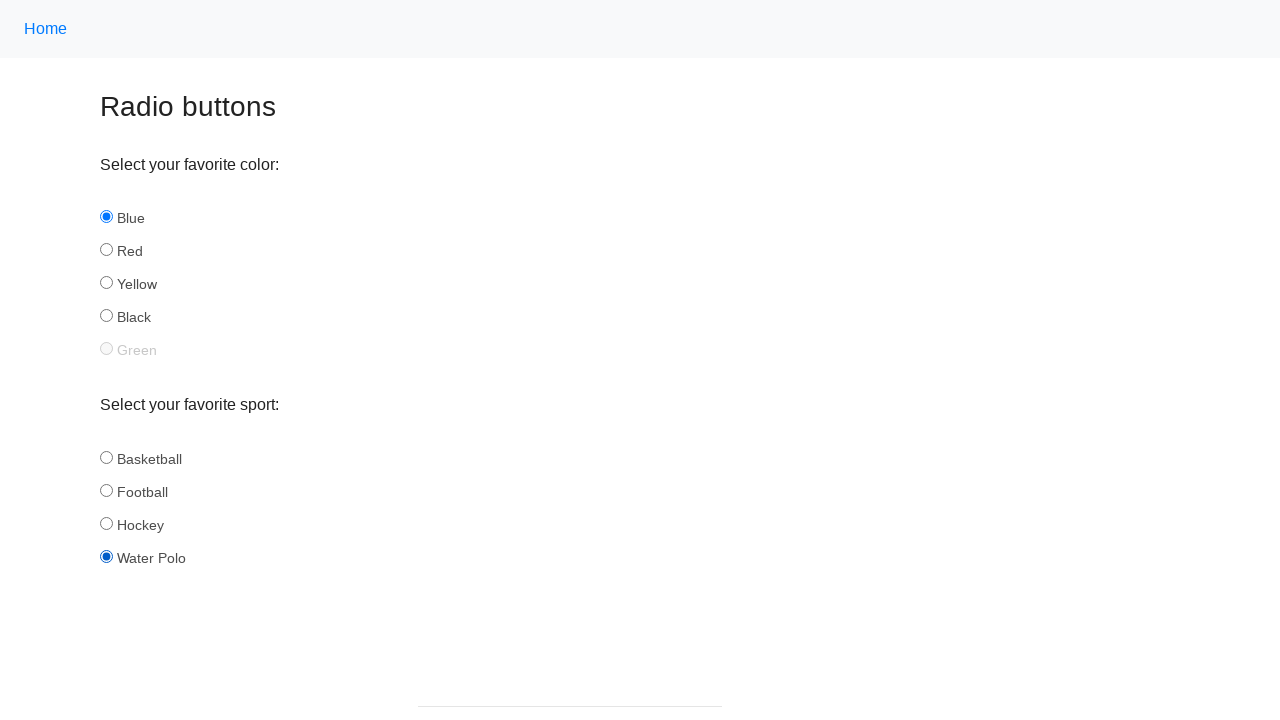

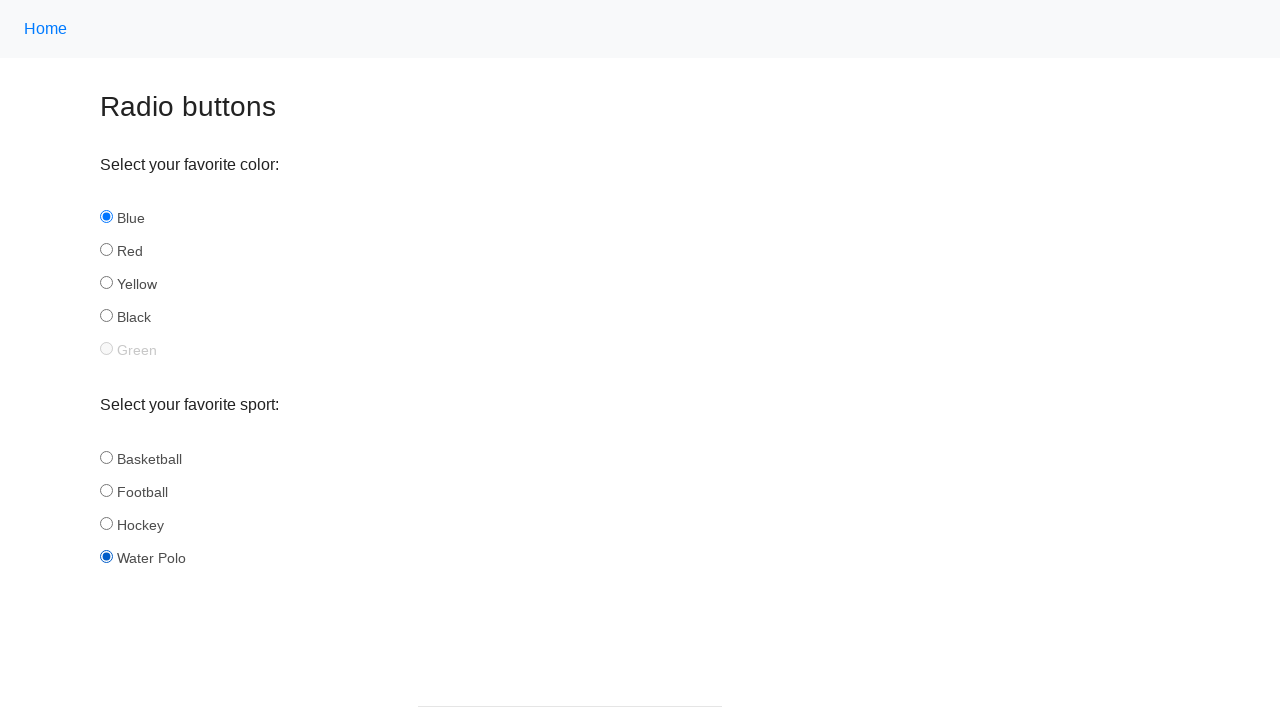